Tests a form by filling in first name, last name, job title fields and selecting a radio button option

Starting URL: https://formy-project.herokuapp.com/form

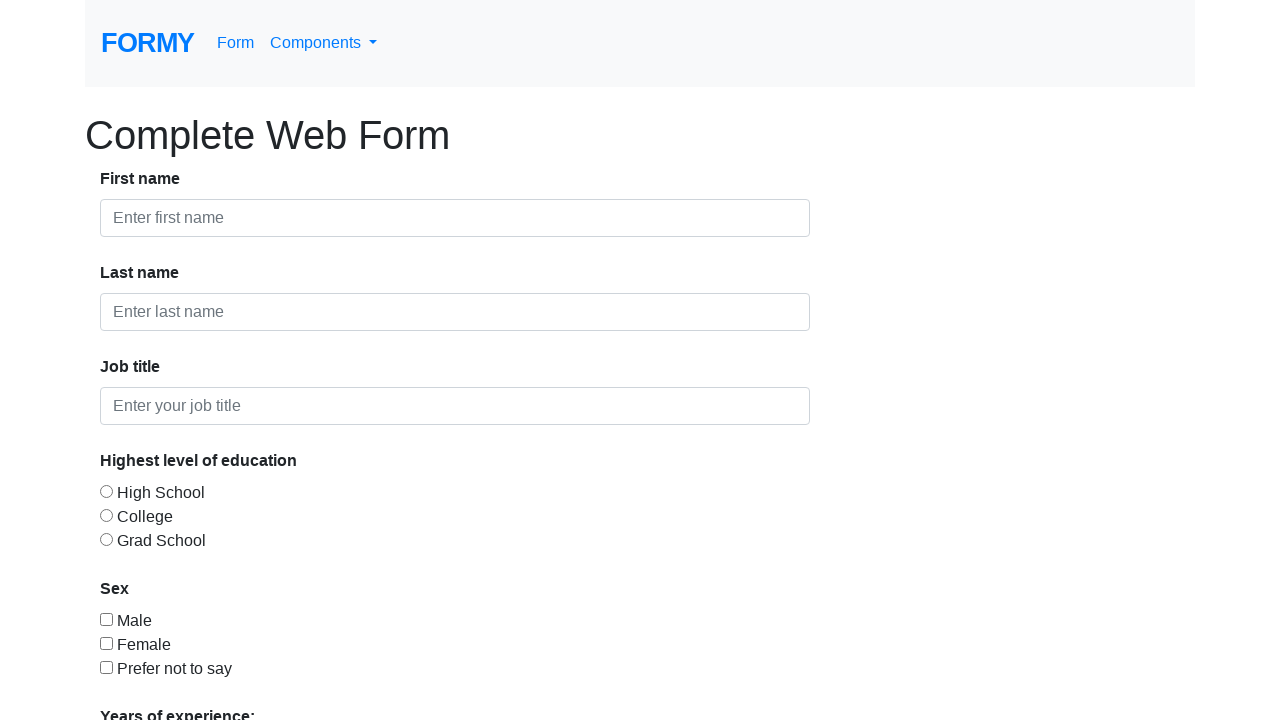

Filled first name field with 'Merisor' on #first-name
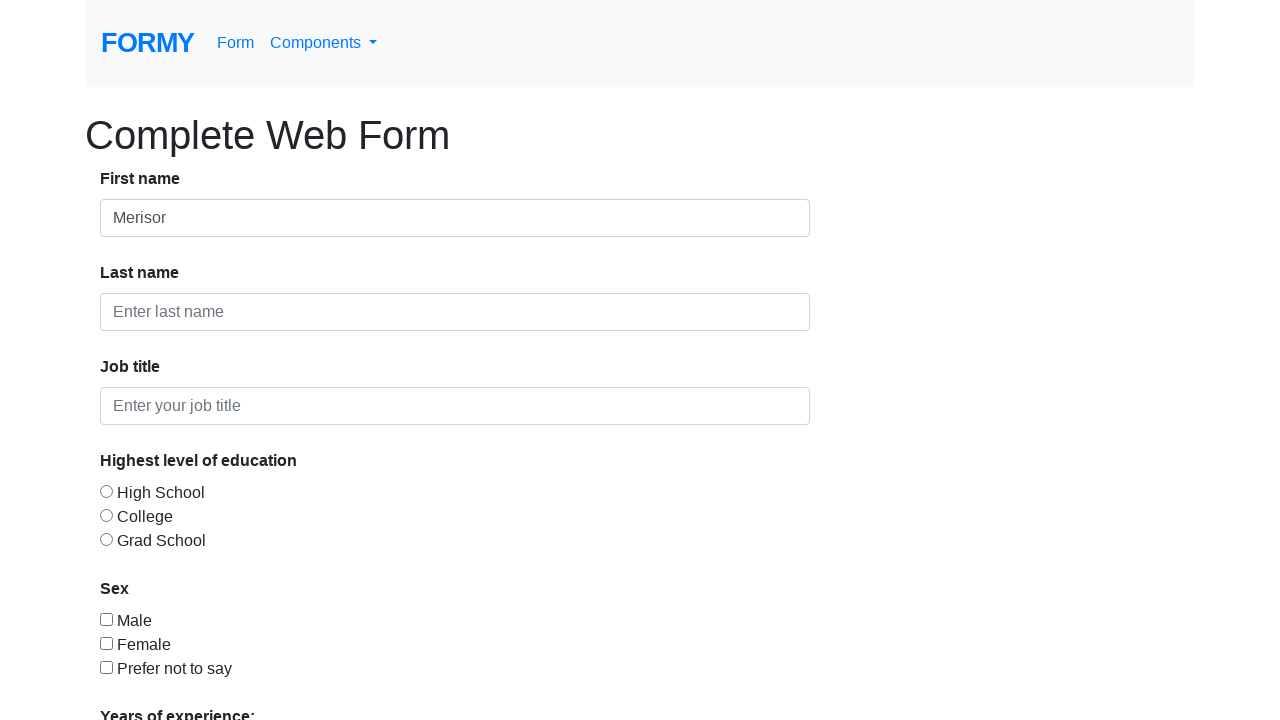

Filled last name field with 'Vrabie' on #last-name
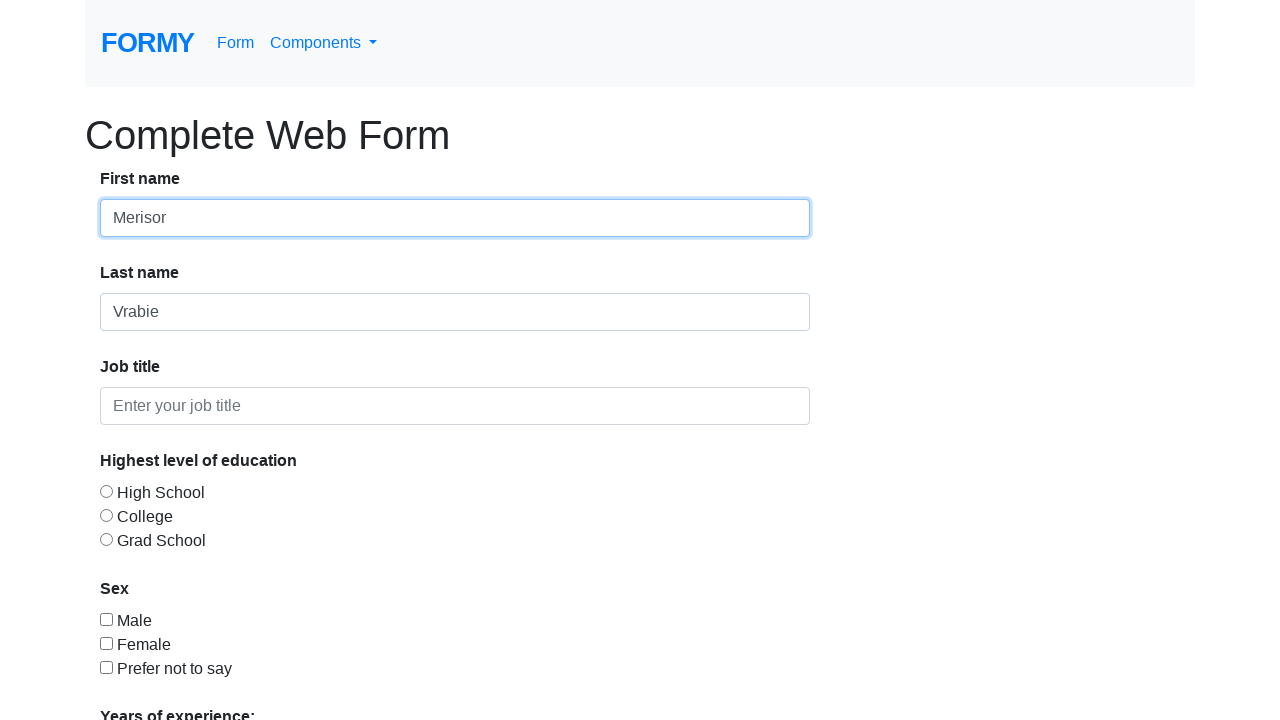

Filled job title field with 'ING' on #job-title
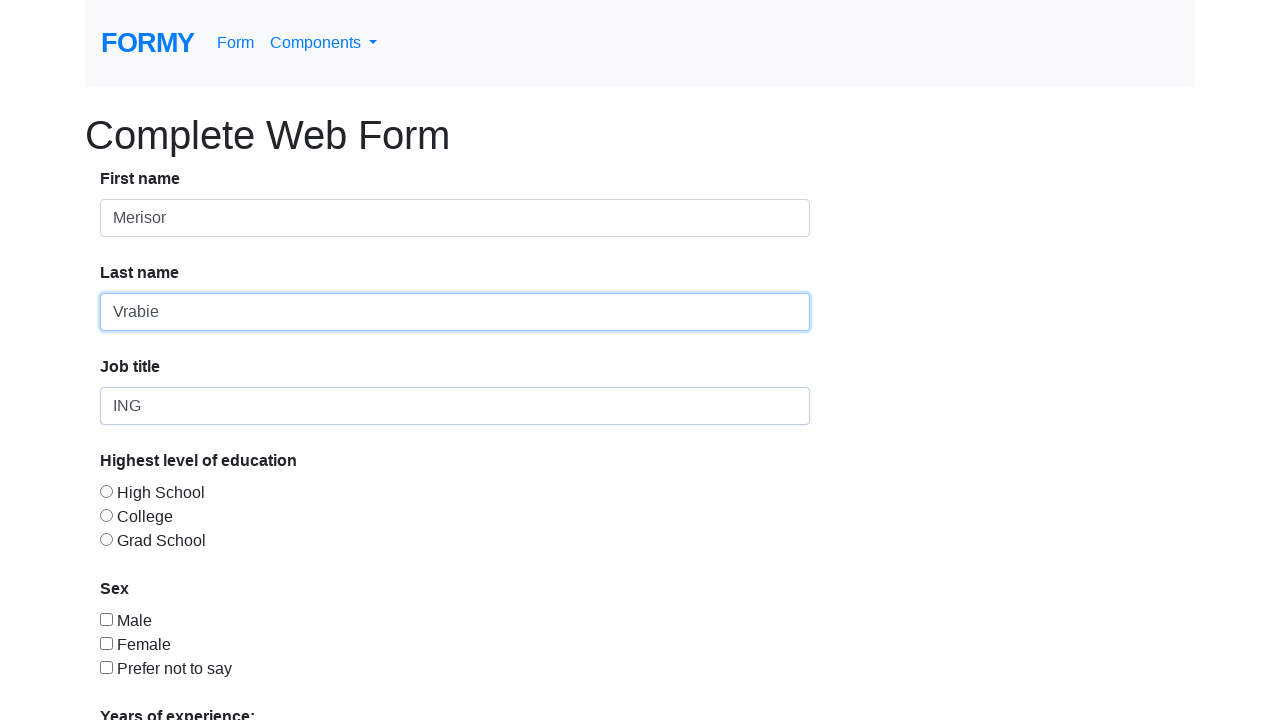

Selected radio button option at (106, 491) on input#radio-button-1
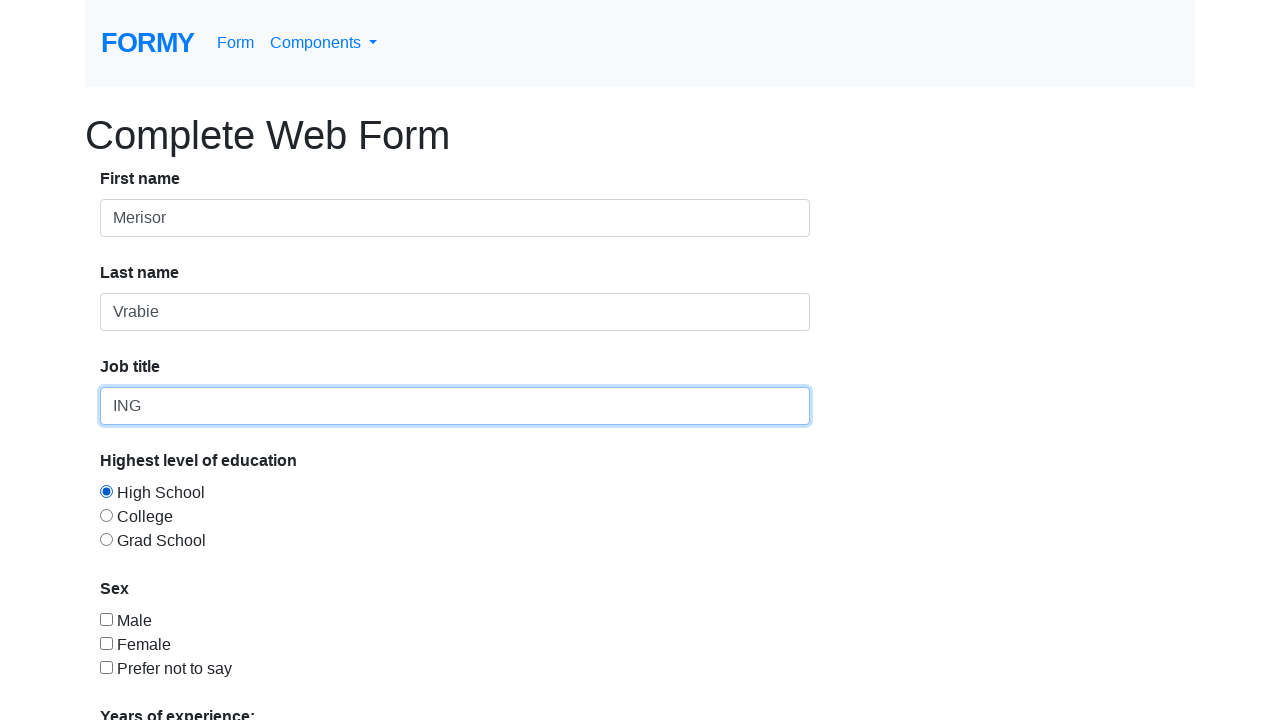

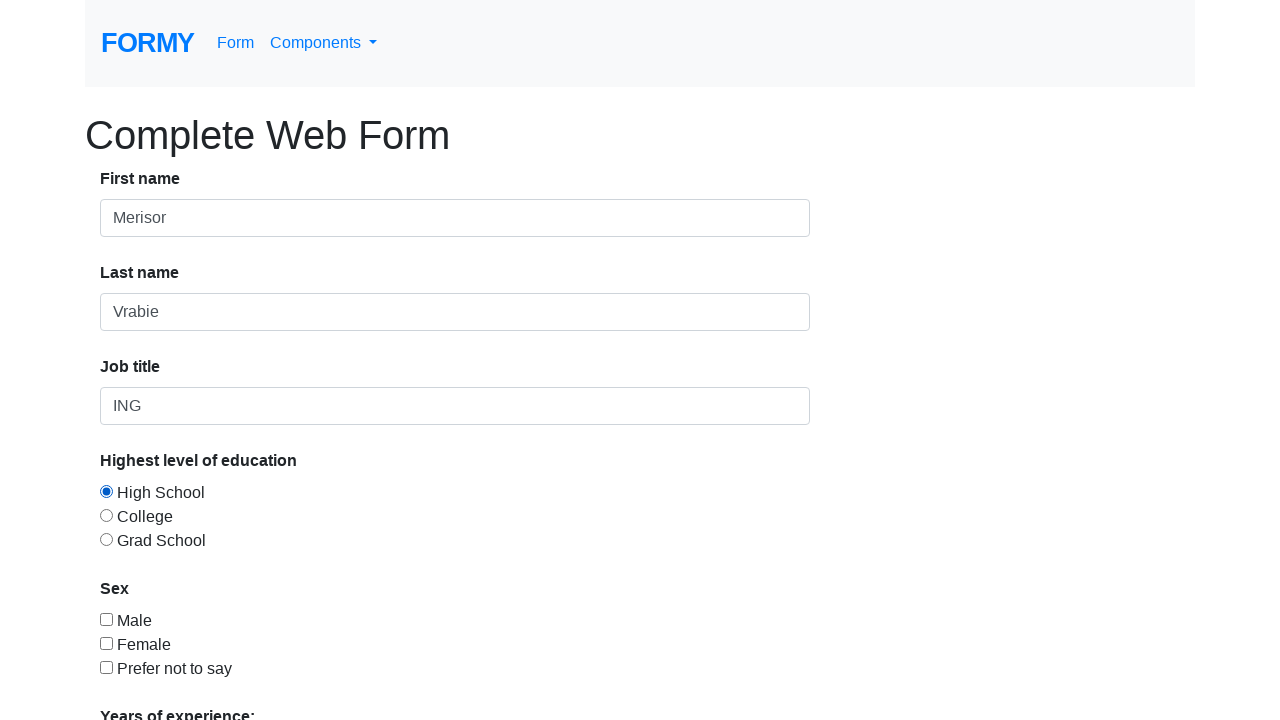